Tests the add/remove elements functionality by clicking the Add button to create a Delete button, then clicking Delete to remove it, and repeating this sequence.

Starting URL: https://the-internet.herokuapp.com/add_remove_elements/

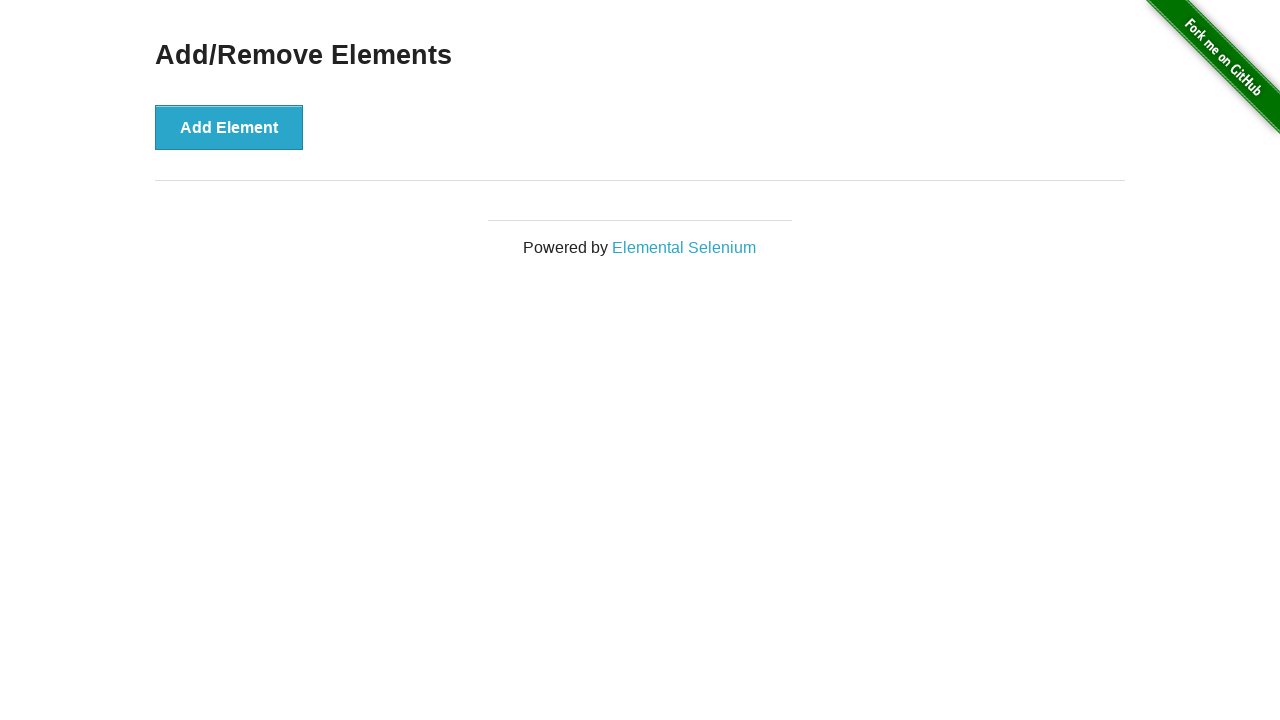

Clicked Add Element button to create a Delete button at (229, 127) on xpath=//button[contains(.,'Add Element')]
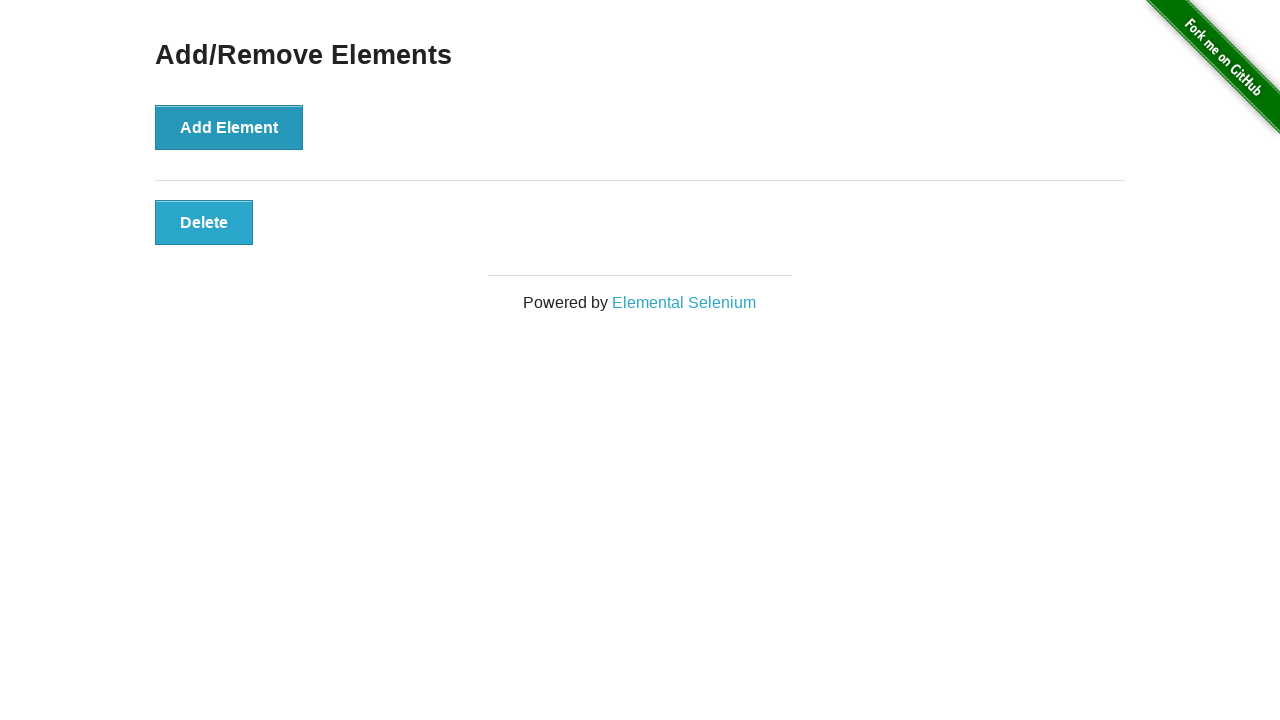

Clicked Delete button to remove the element at (204, 222) on xpath=//button[contains(.,'Delete')]
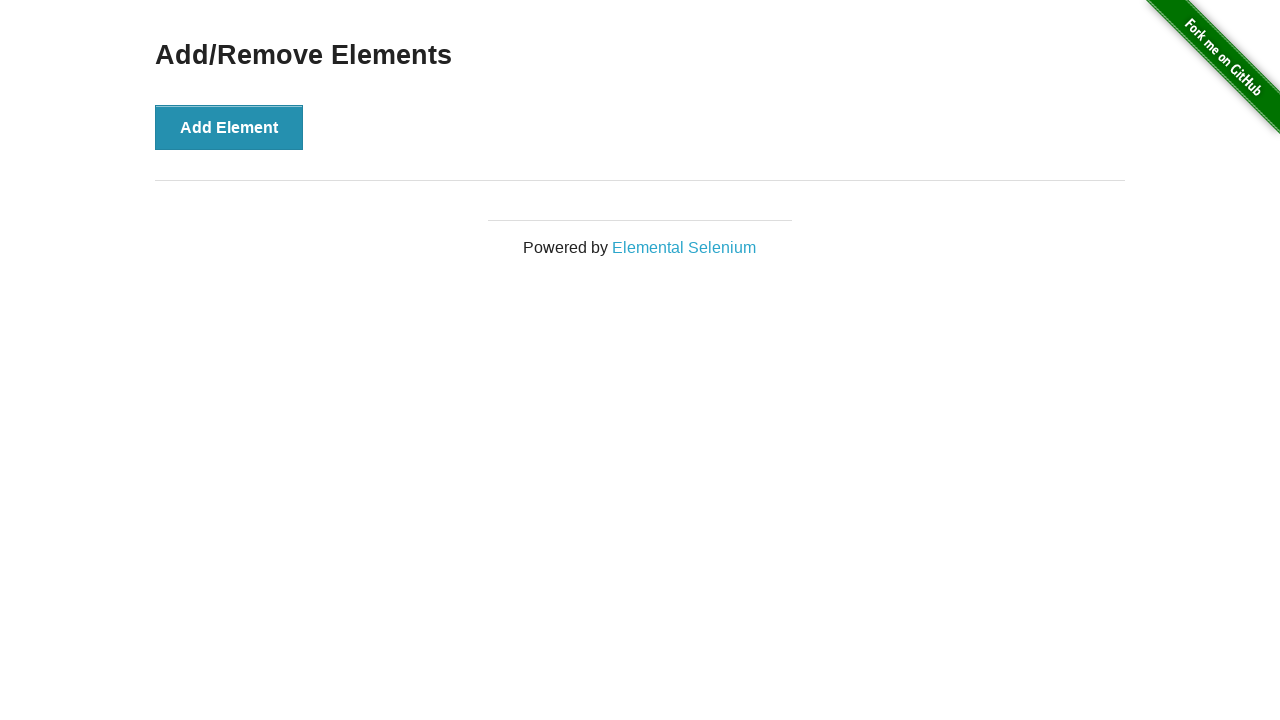

Clicked Add Element button again to create another Delete button at (229, 127) on xpath=//button[contains(.,'Add Element')]
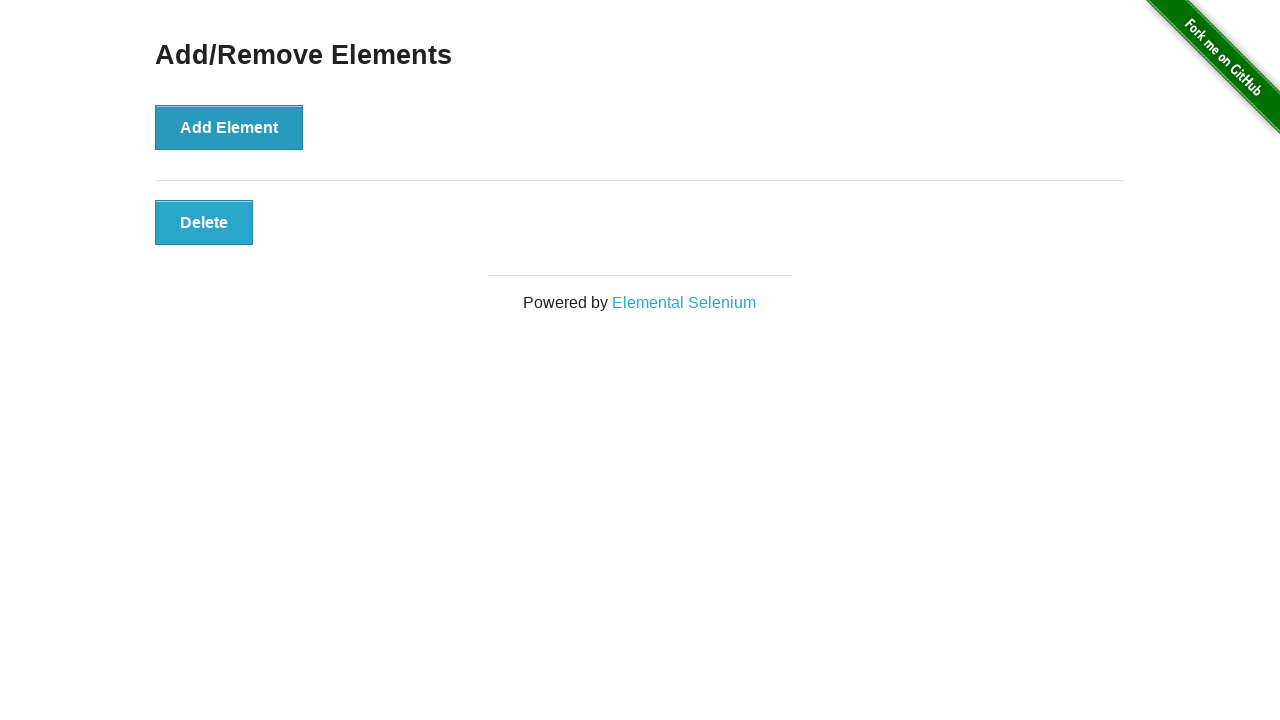

Clicked Delete button again to remove the second element at (204, 222) on xpath=//button[contains(.,'Delete')]
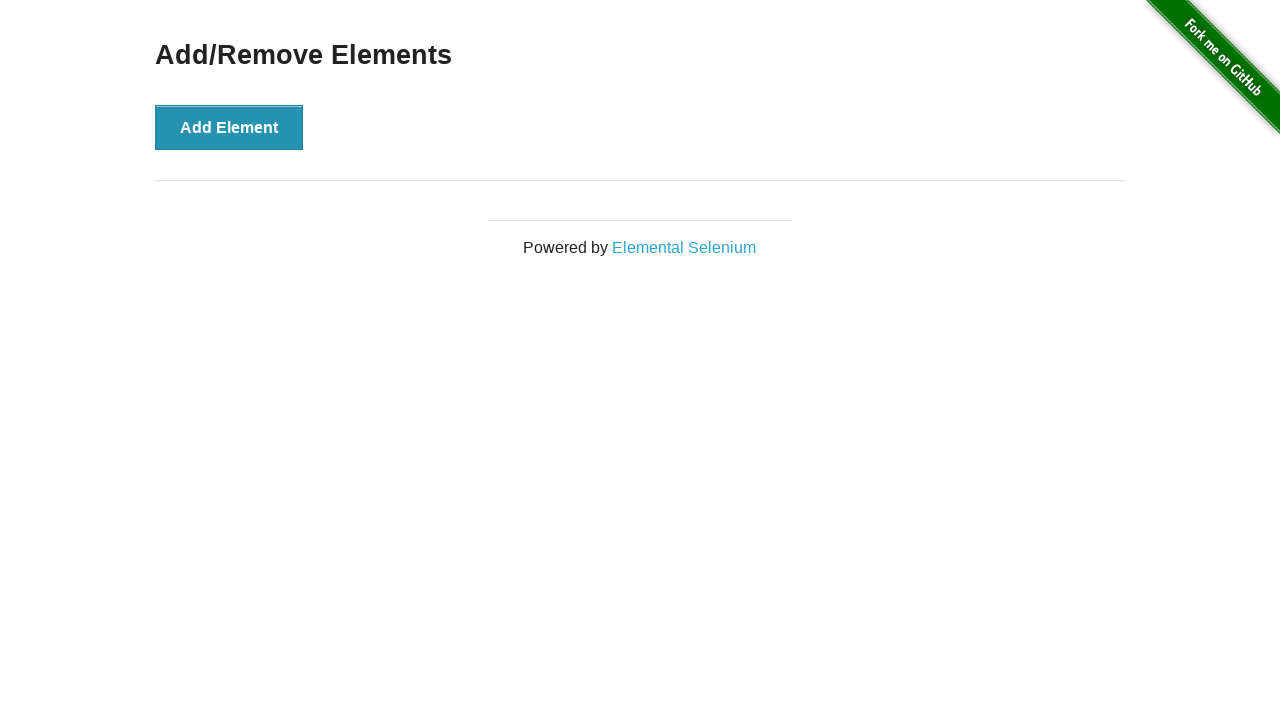

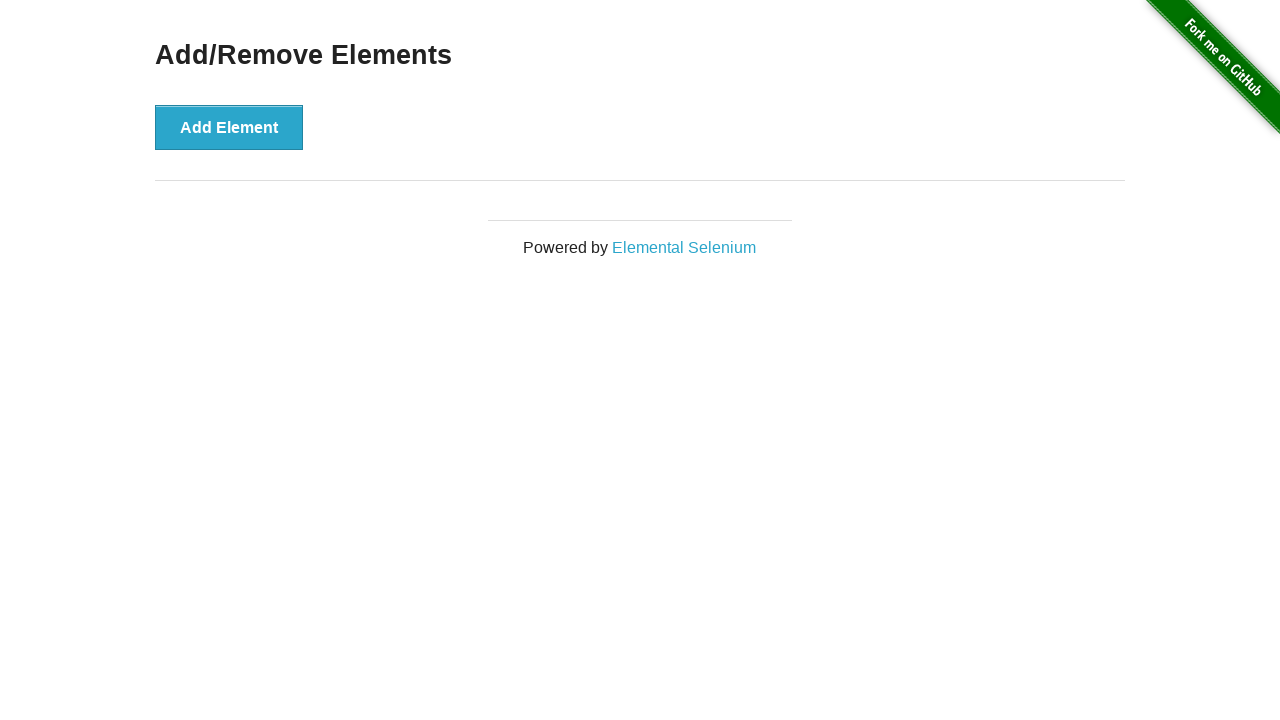